Tests the sortable functionality on LetCode by navigating to the sortable page and performing a drag-and-drop action to reorder elements

Starting URL: https://letcode.in/test

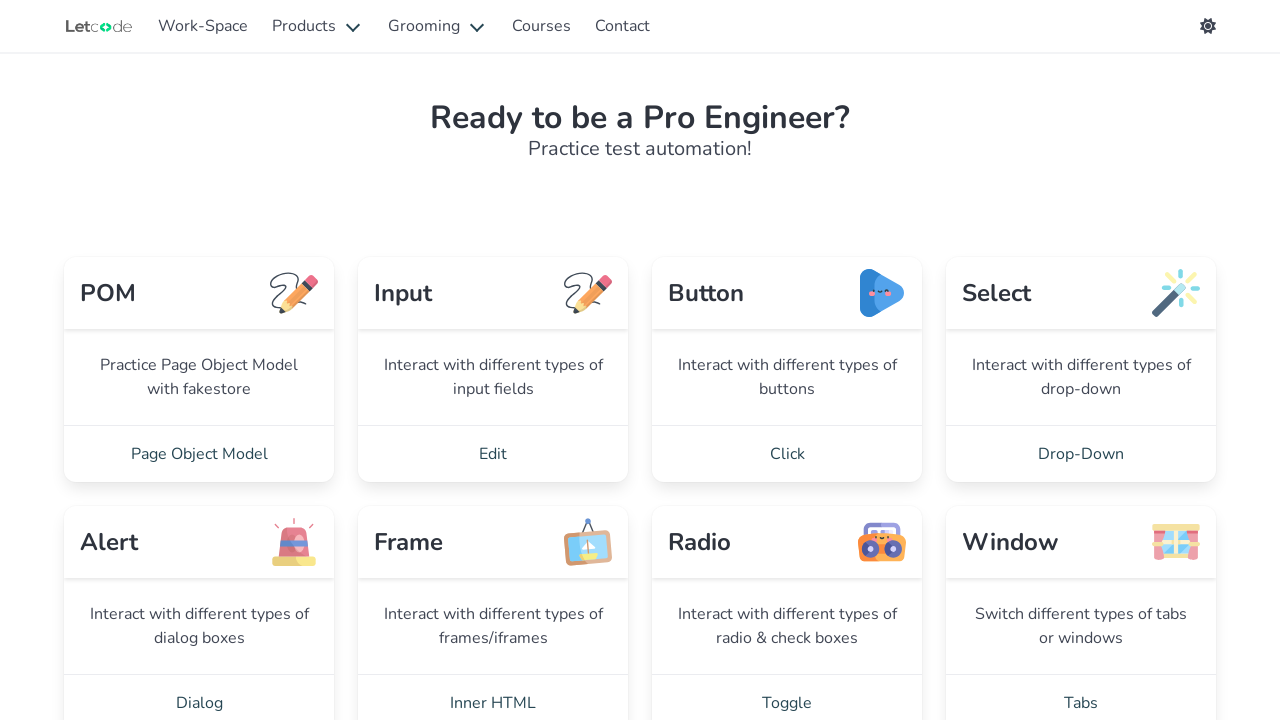

Clicked on workspace/testing section at (203, 26) on #testing
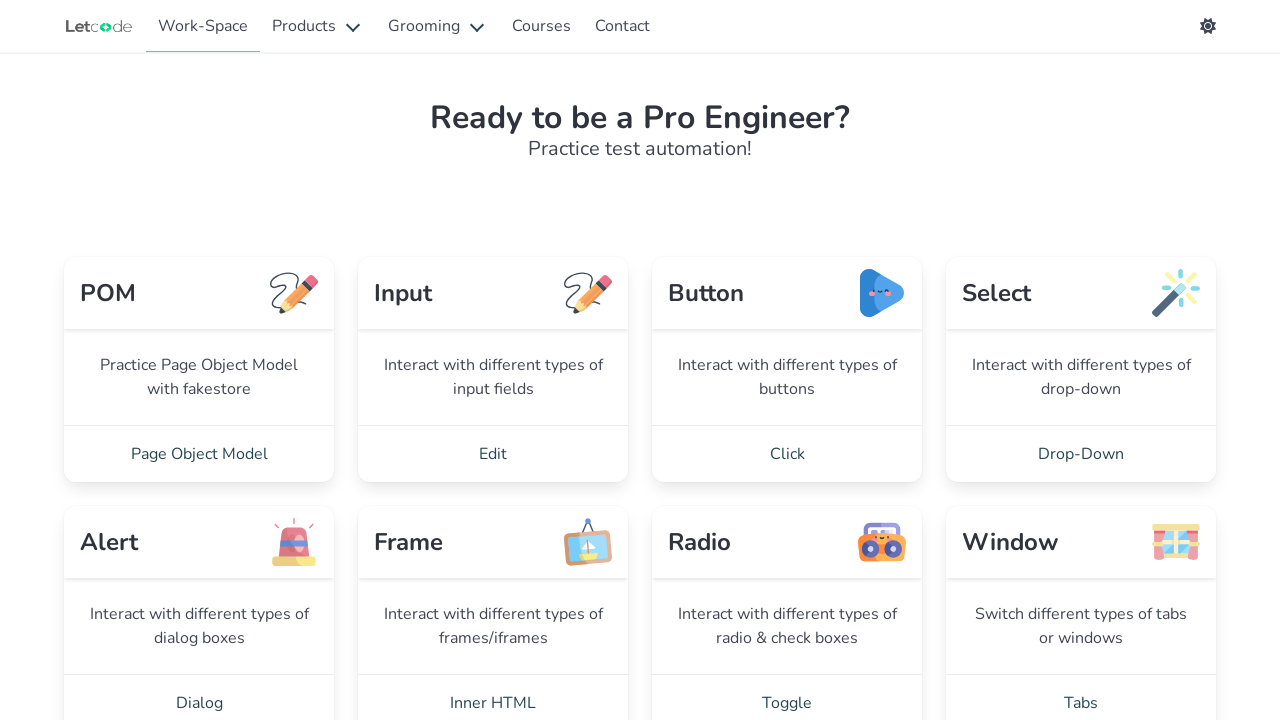

Navigated to sortable page at (1081, 360) on a[href='/sortable']
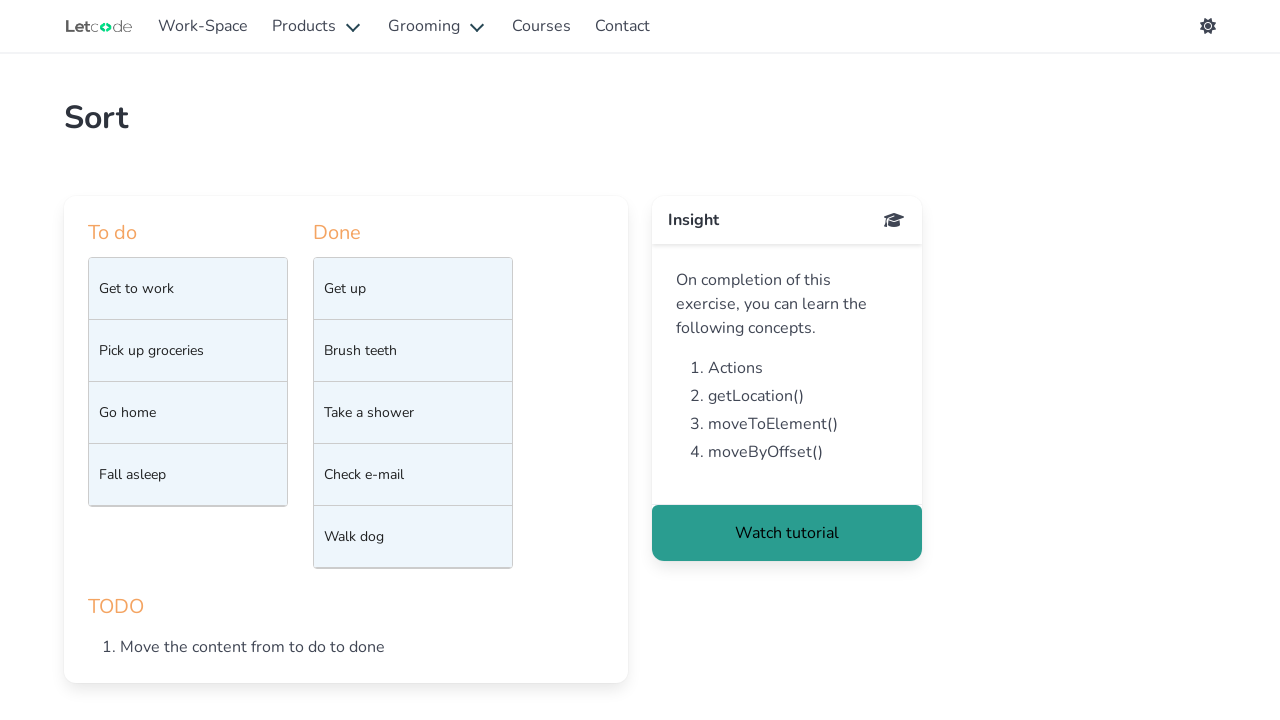

Sortable elements loaded
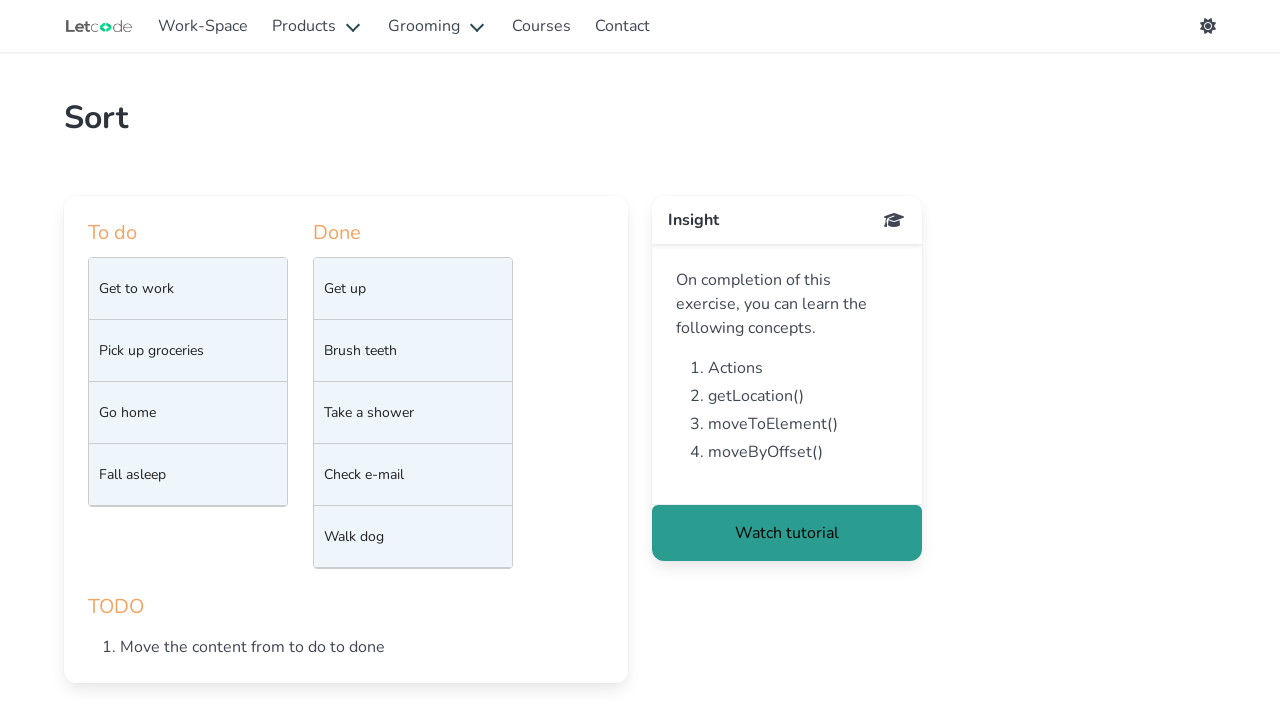

Retrieved all sortable elements
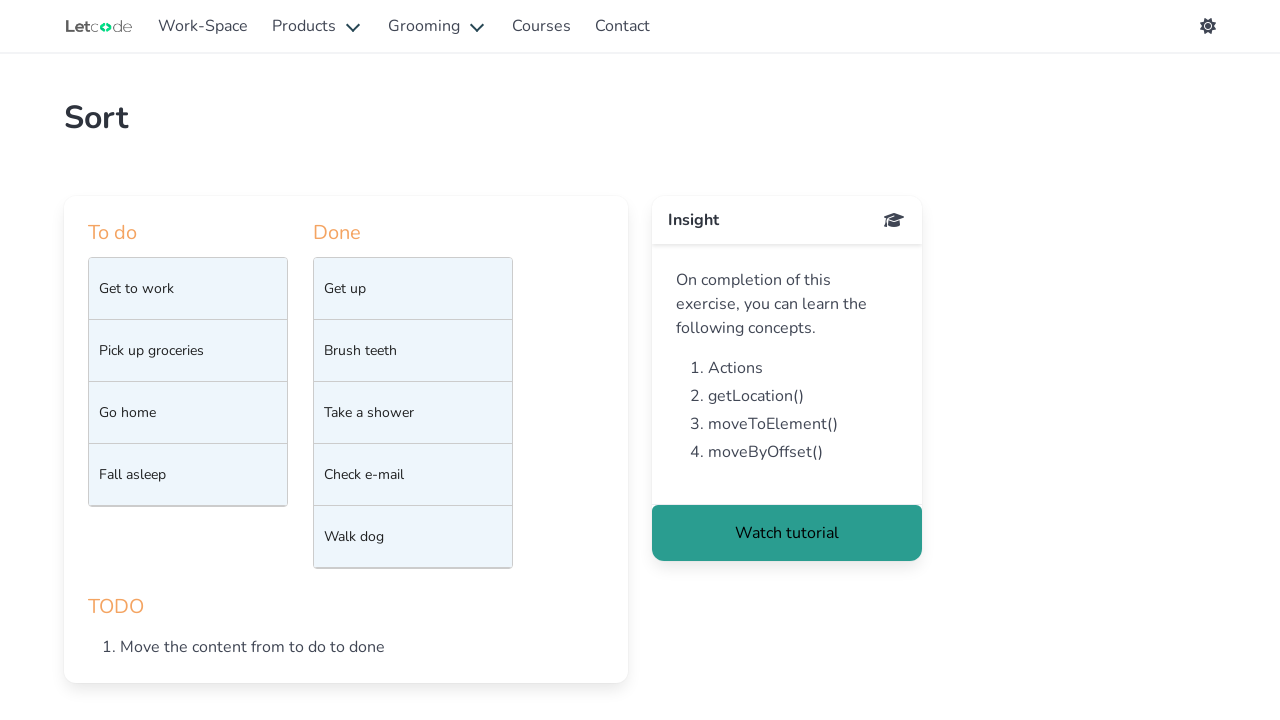

Performed drag-and-drop action to reorder sortable elements (moved element 8 to position 0) at (188, 289)
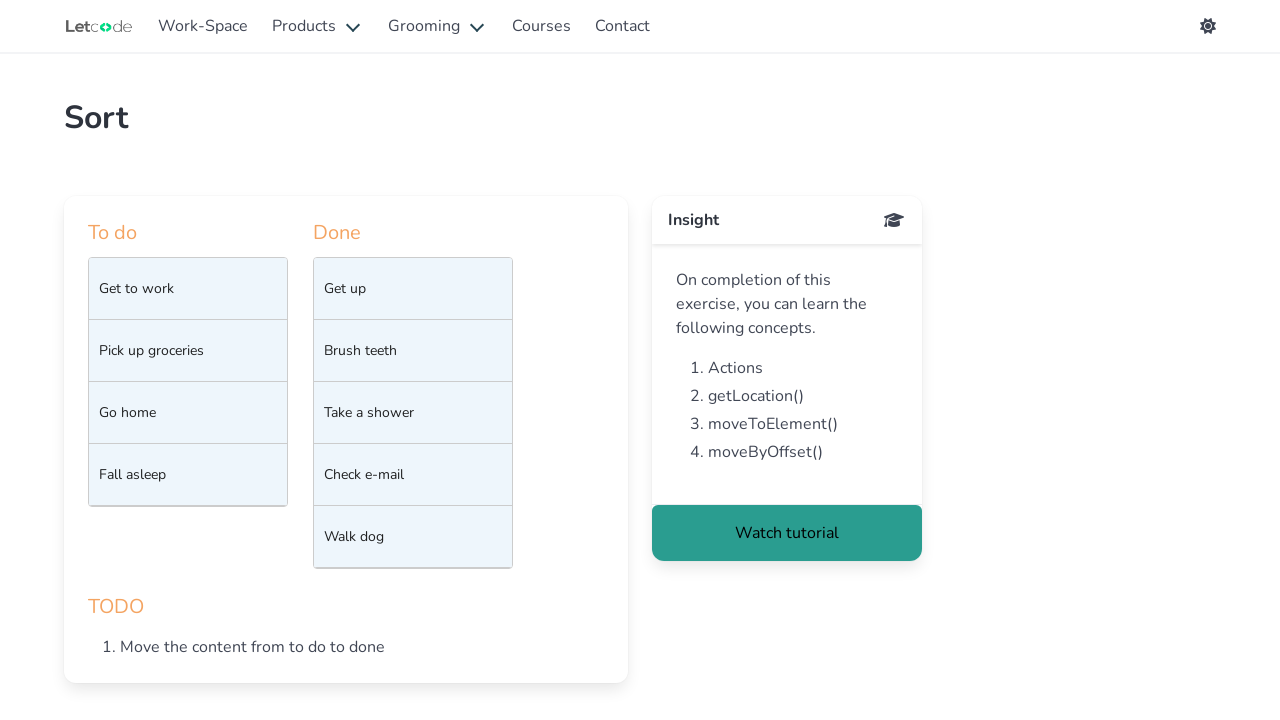

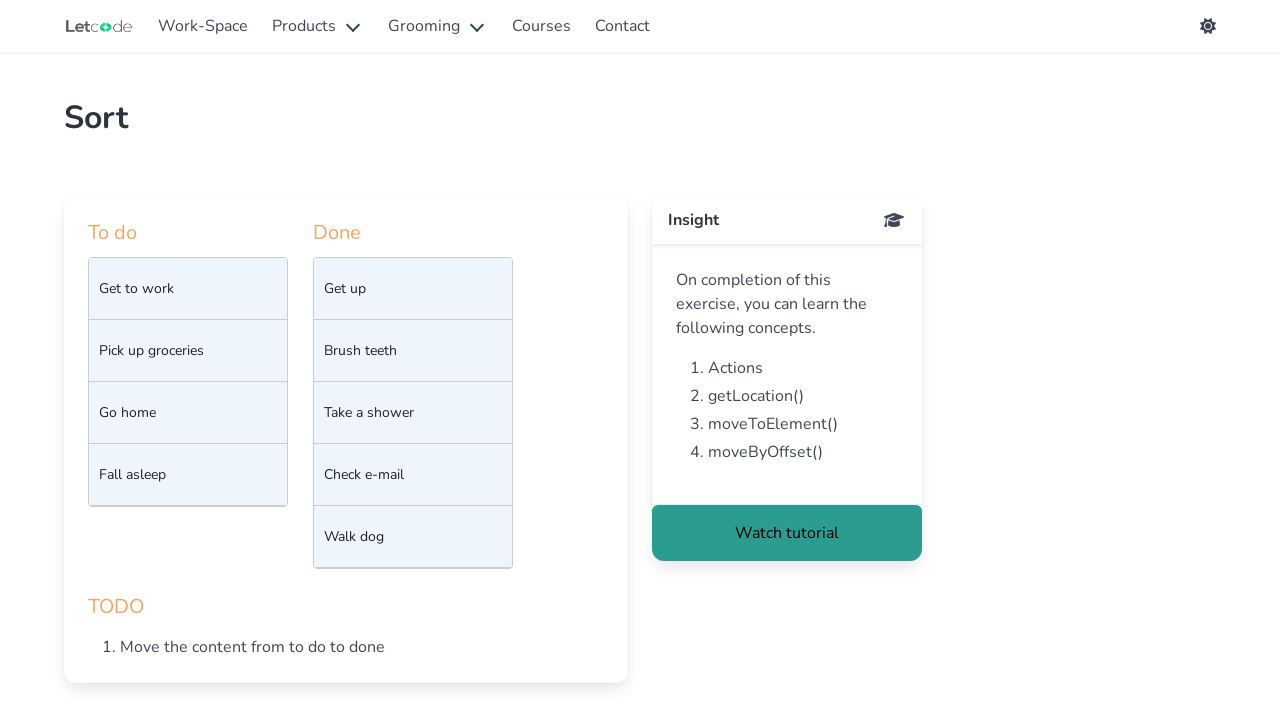